Tests shadow DOM interaction by generating a GUID and copying it to clipboard

Starting URL: http://uitestingplayground.com/shadowdom

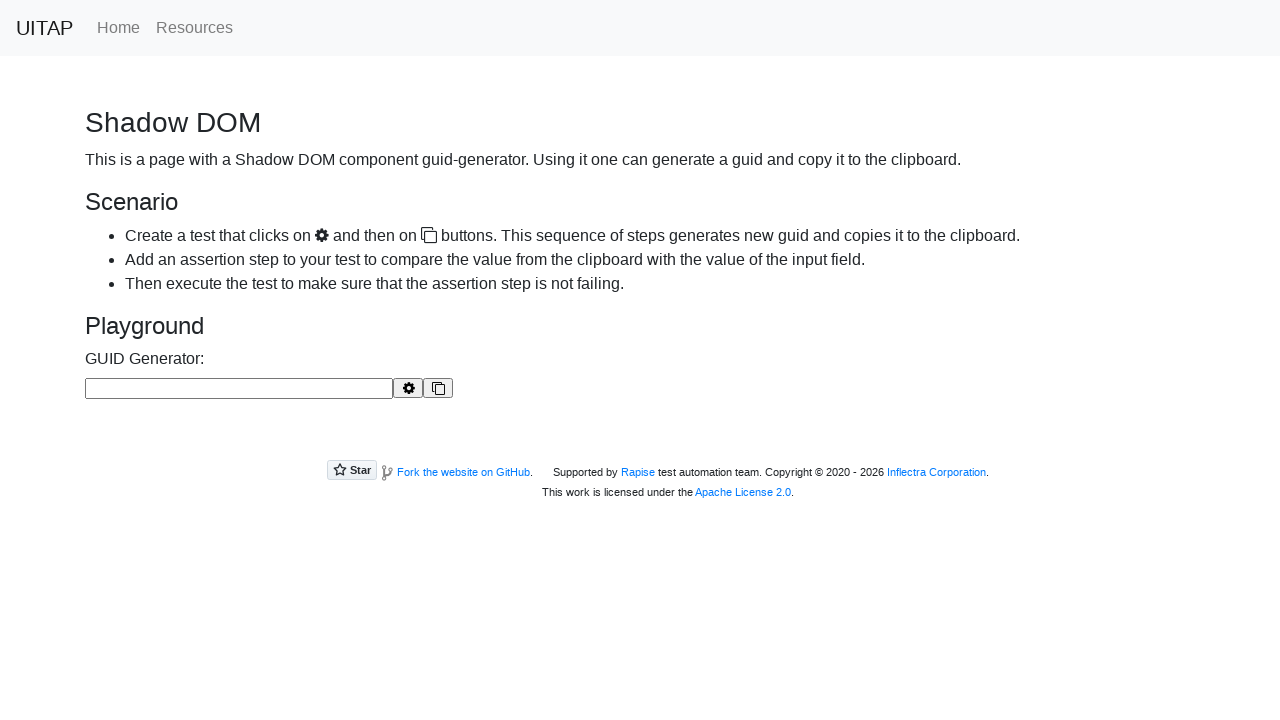

Clicked generate button in shadow DOM to create a GUID at (408, 388) on guid-generator >> #buttonGenerate
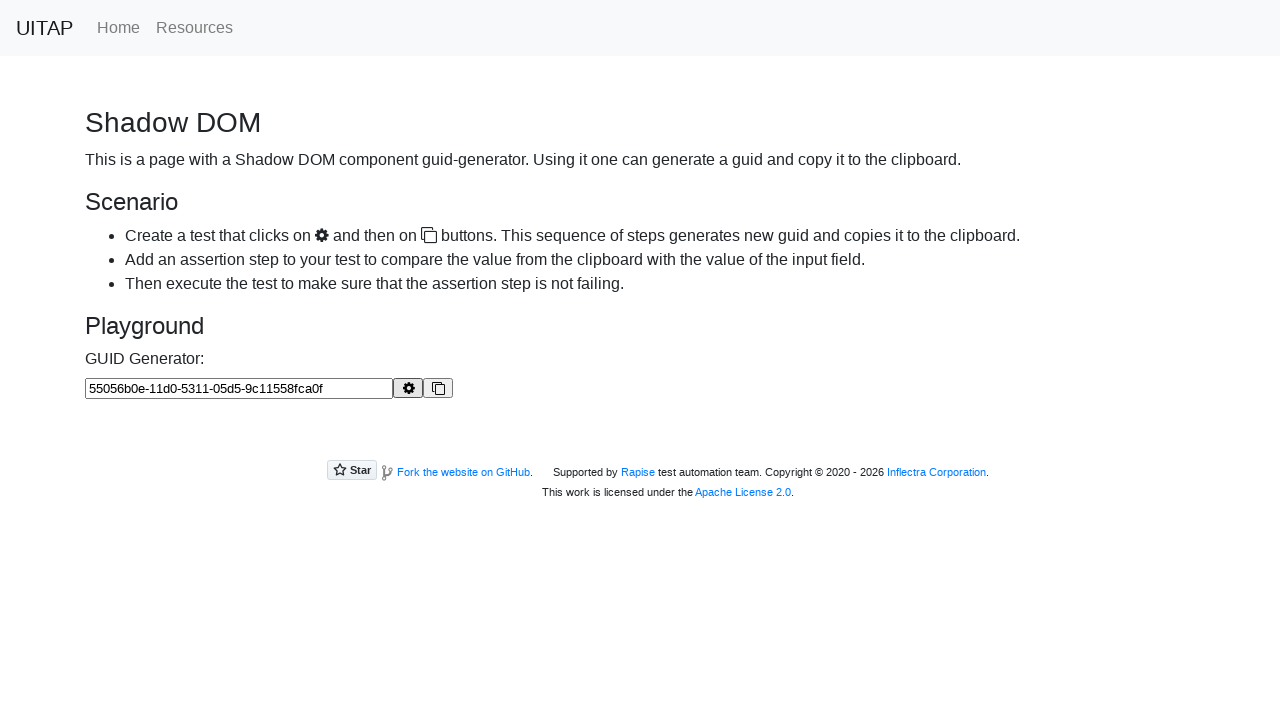

Clicked copy button to copy GUID to clipboard at (438, 388) on guid-generator >> #buttonCopy
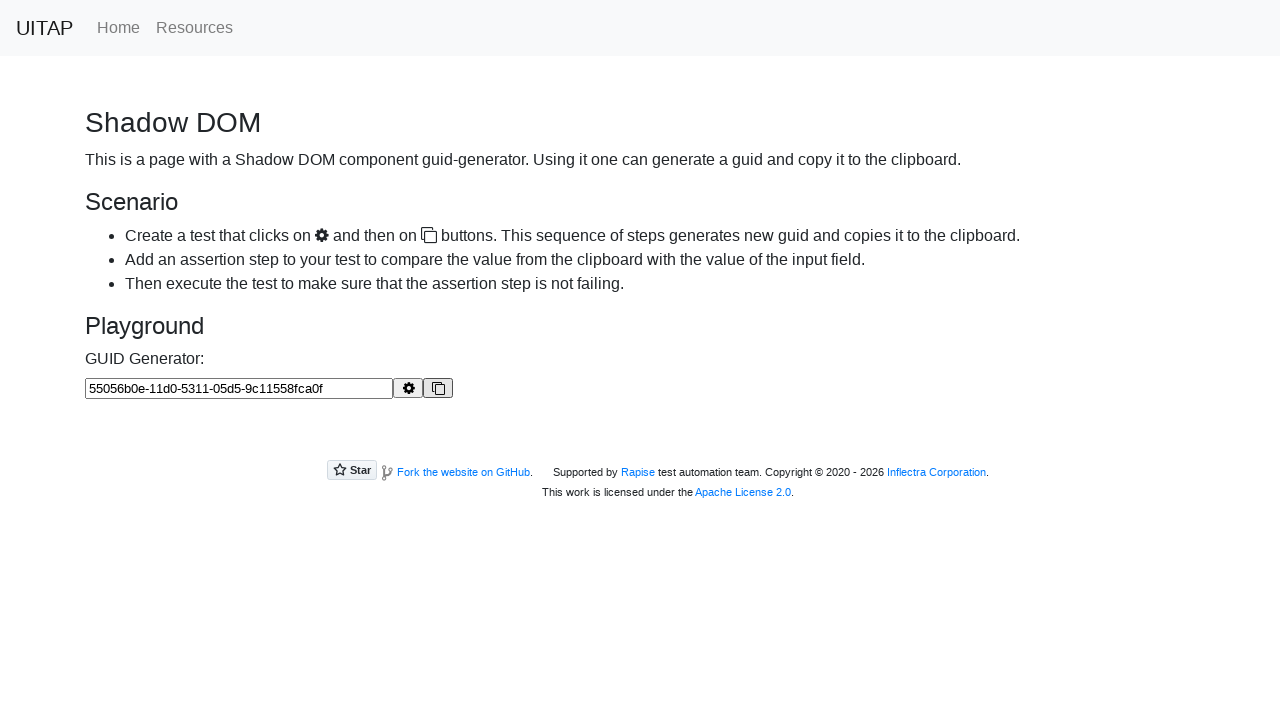

Verified that the edit field in shadow DOM contains a non-empty GUID value
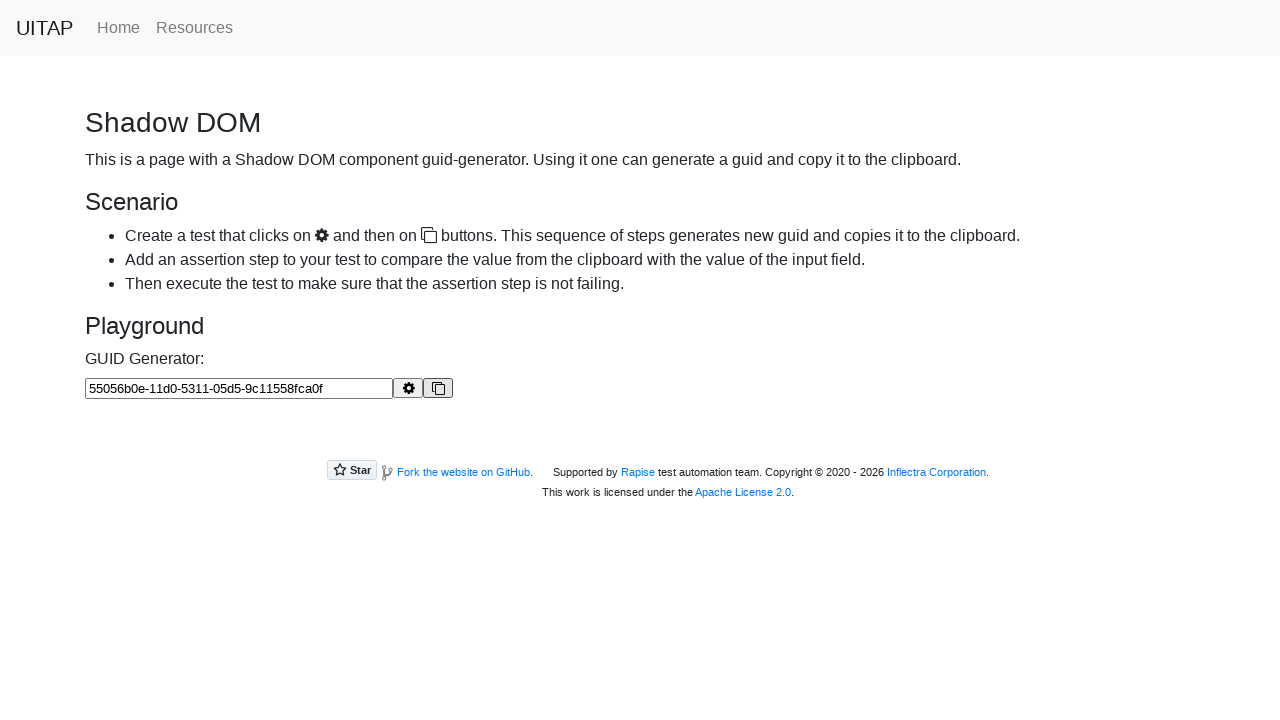

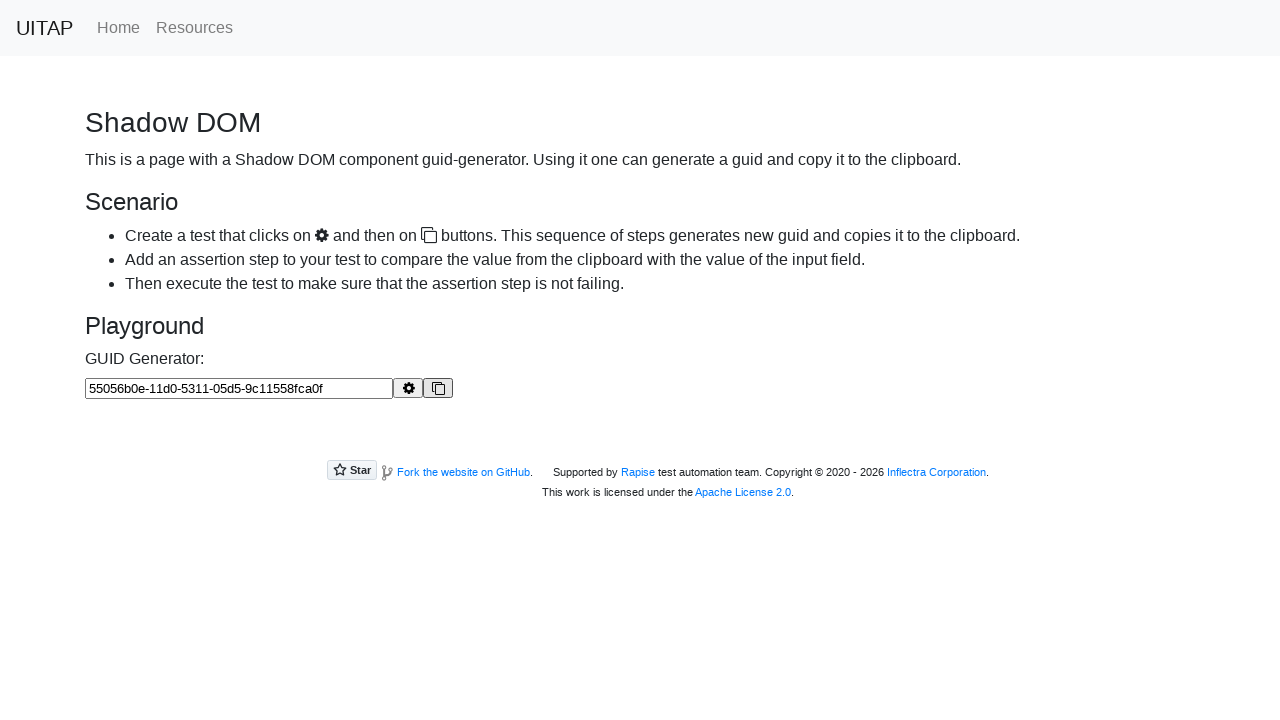